Tests dropdown menu functionality by locating the year dropdown and selecting an option by index

Starting URL: https://testcenter.techproeducation.com/index.php?page=dropdown

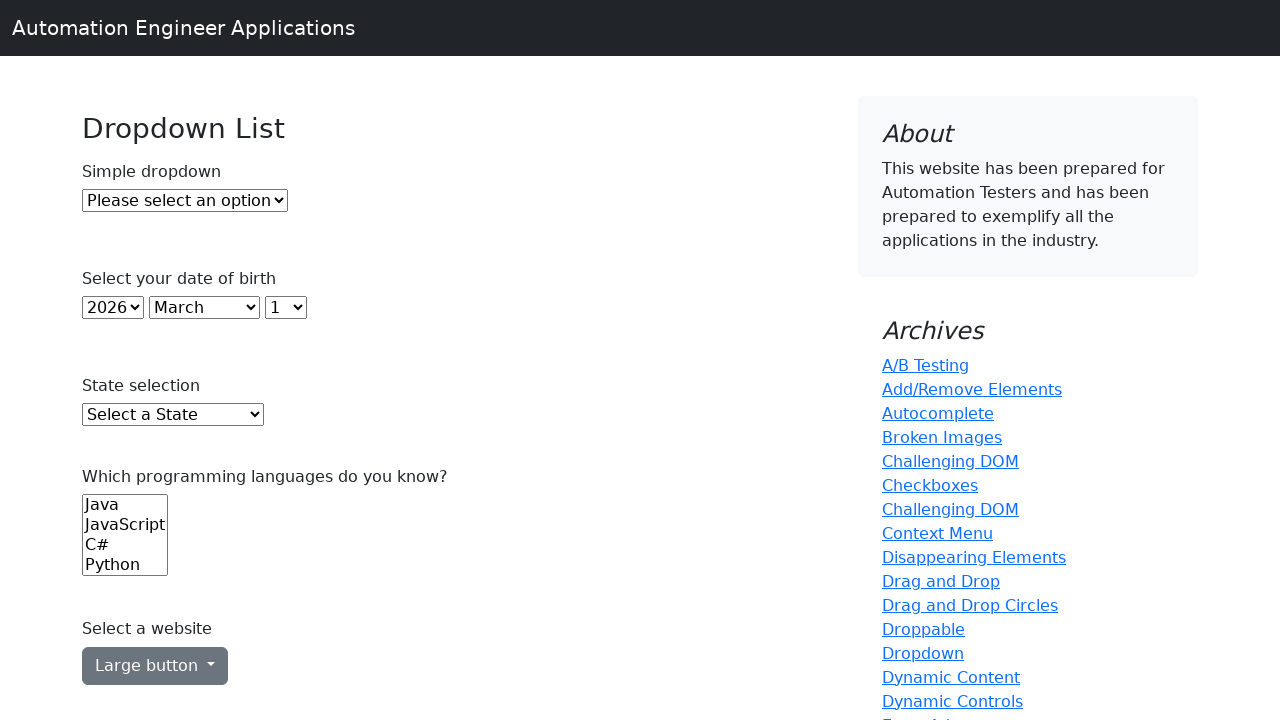

Selected year dropdown option at index 22 on #year
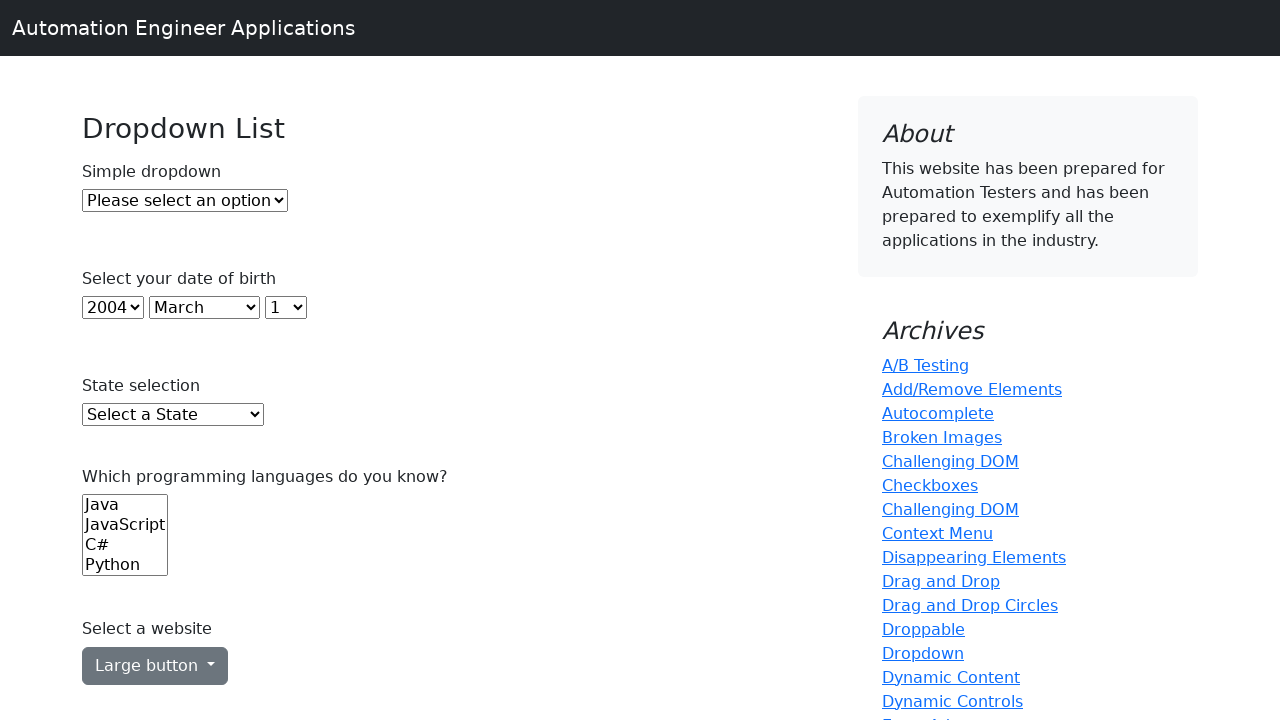

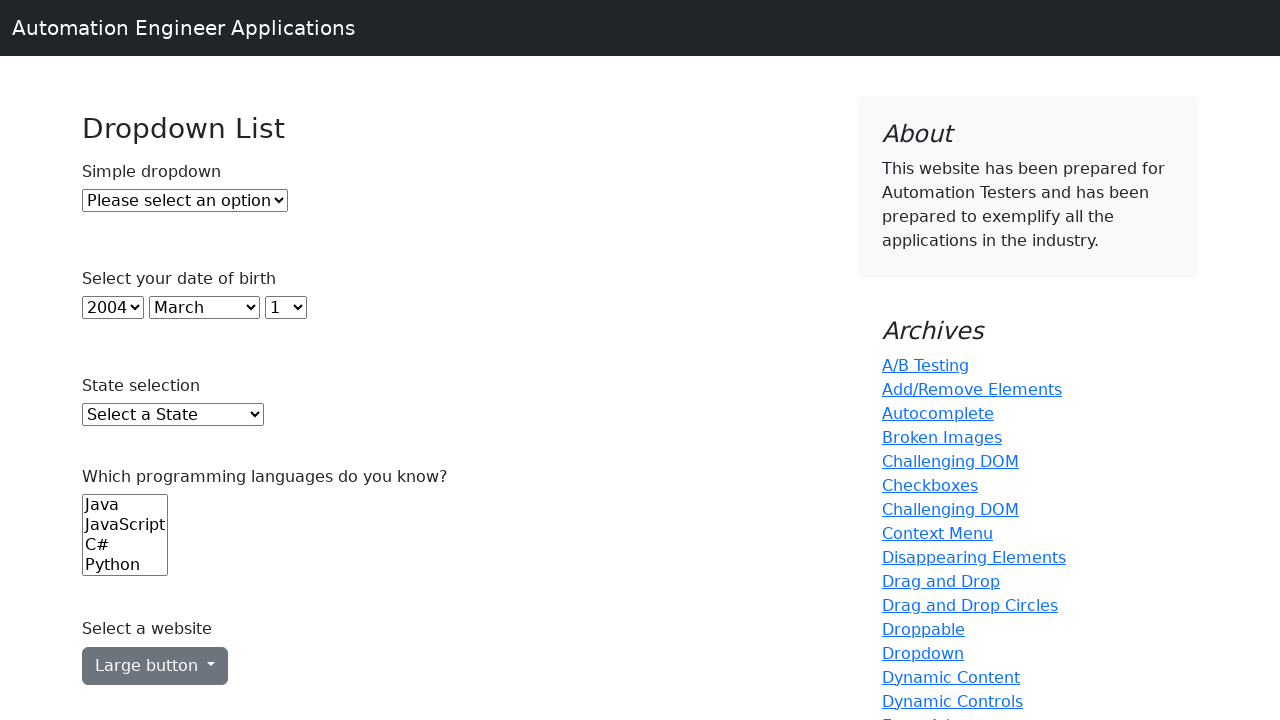